Tests JavaScript prompt alert functionality on w3schools by switching to an iframe, clicking a "Try it" button, entering text into the prompt dialog, and accepting it.

Starting URL: https://www.w3schools.com/jsref/tryit.asp?filename=tryjsref_prompt

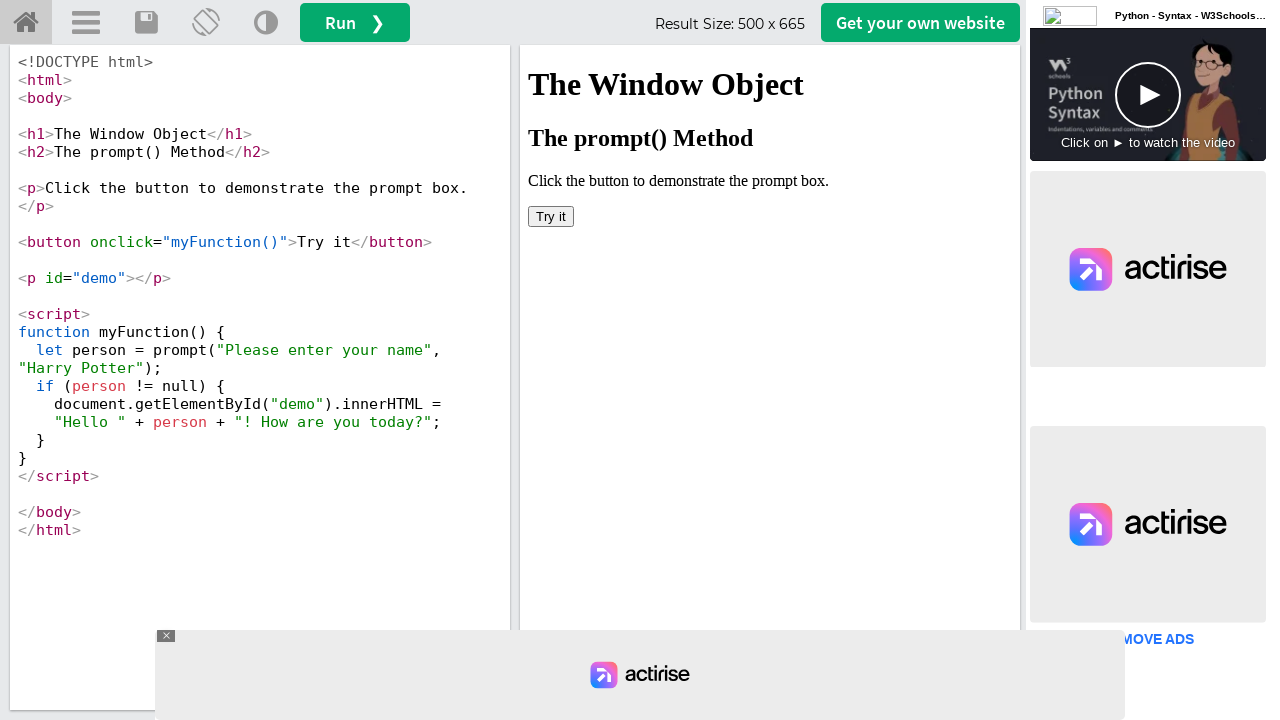

Located iframe with ID 'iframeResult'
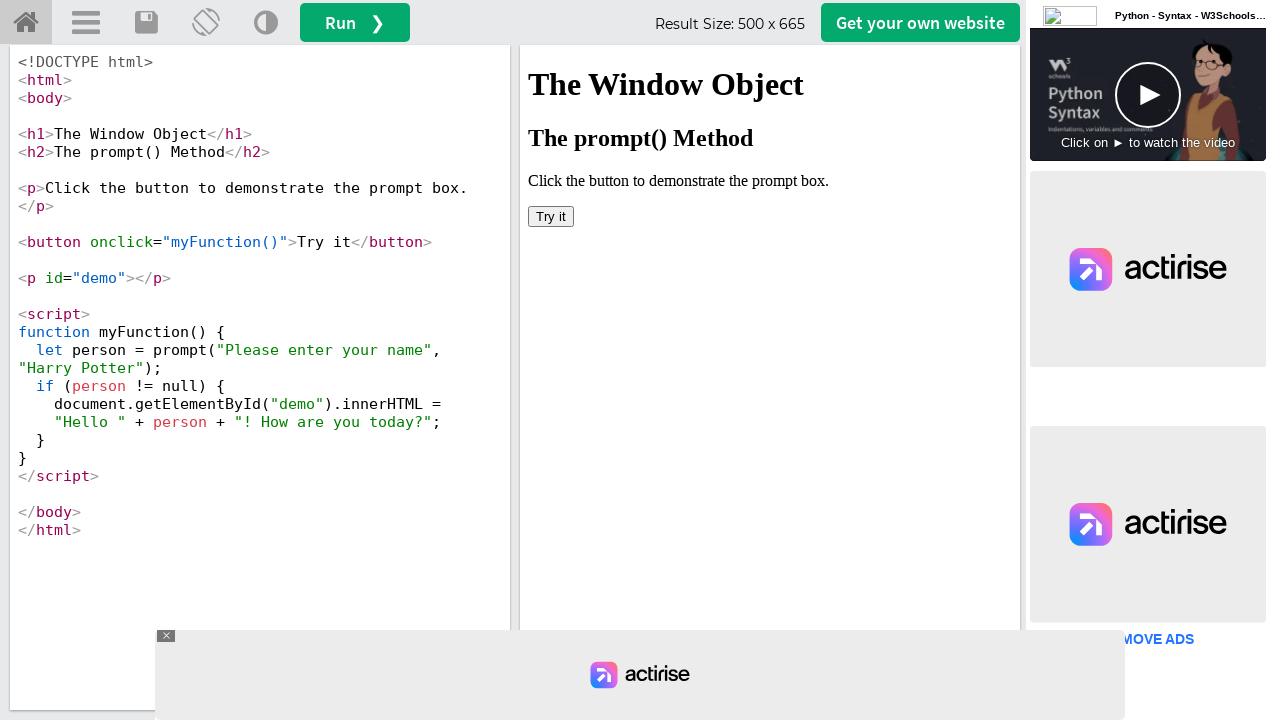

Set up dialog handler to accept prompt with text 'Surya'
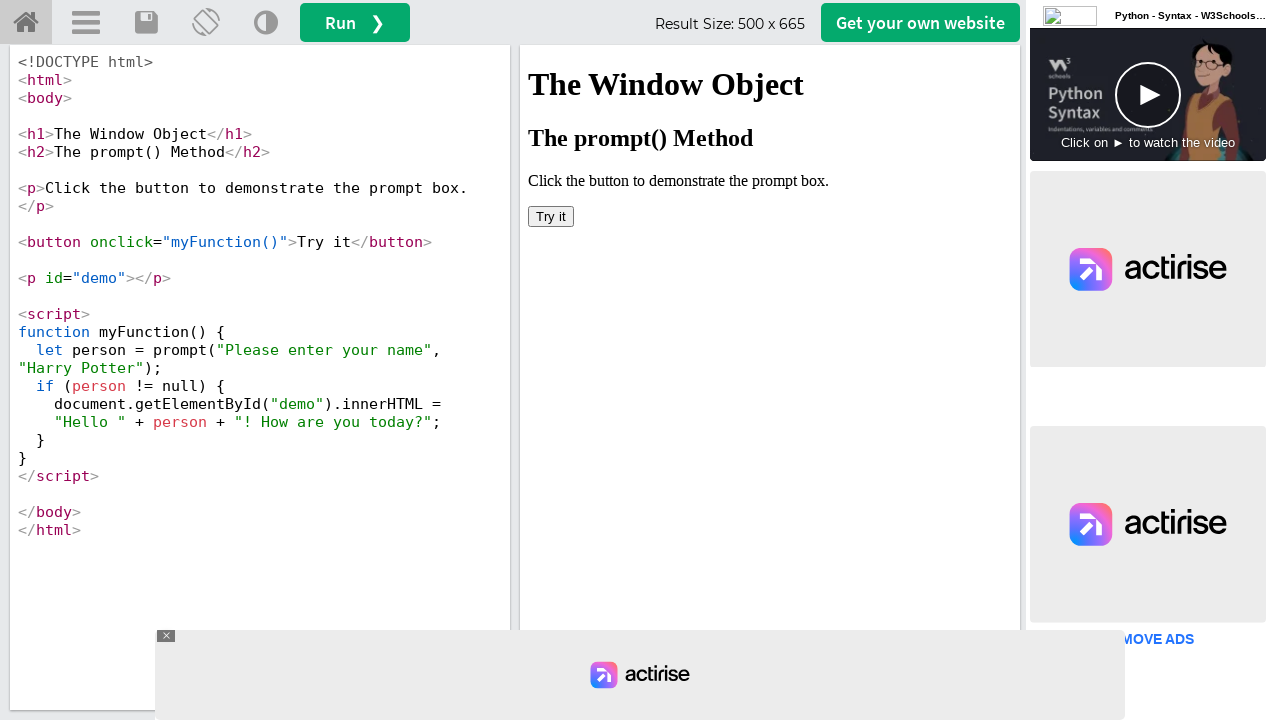

Clicked 'Try it' button inside the iframe at (551, 216) on #iframeResult >> internal:control=enter-frame >> xpath=//button[text()='Try it']
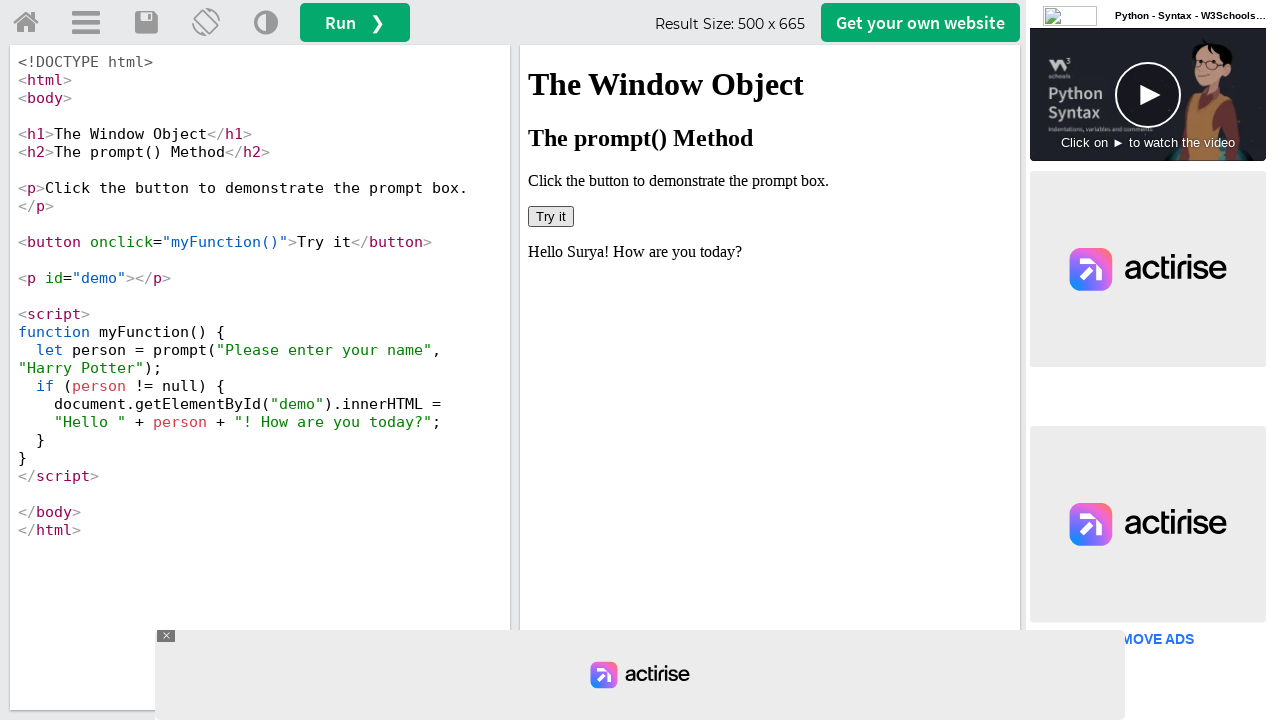

Waited 1000ms for dialog interaction to complete
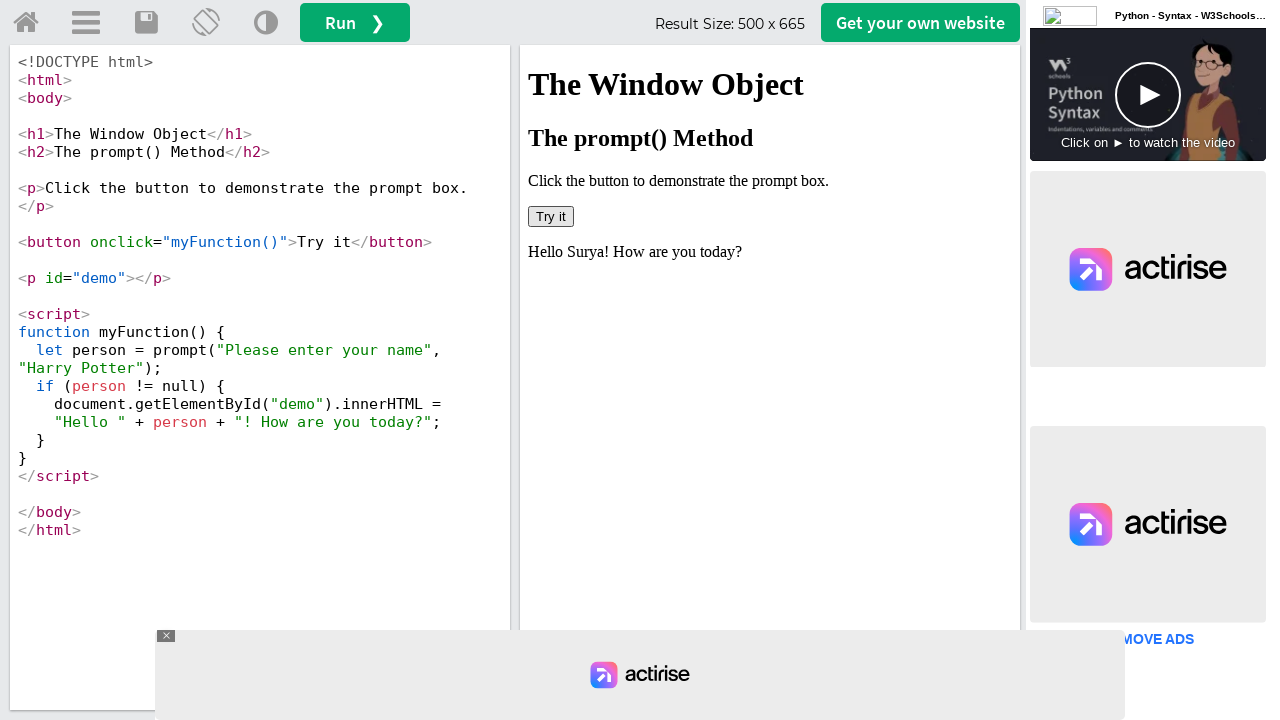

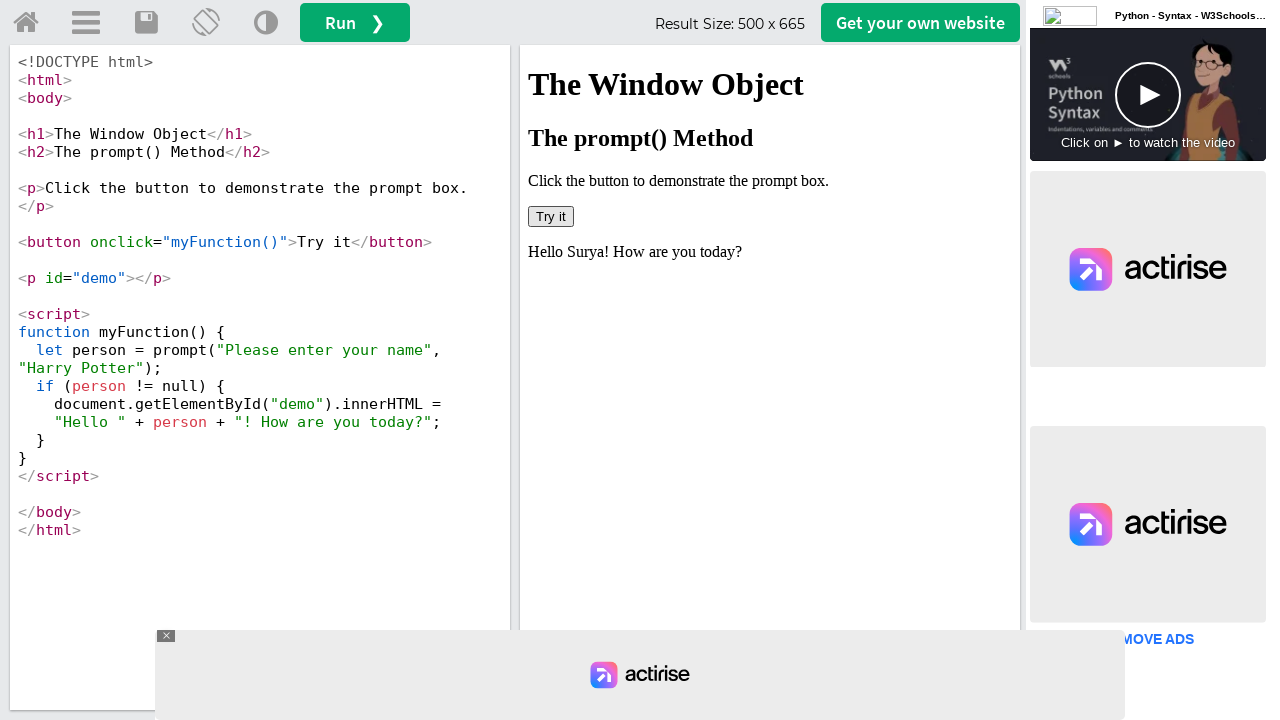